Tests a form submission on DemoQA by navigating to the Elements section, clicking on Text Box, filling in user information fields, and submitting the form

Starting URL: https://demoqa.com/

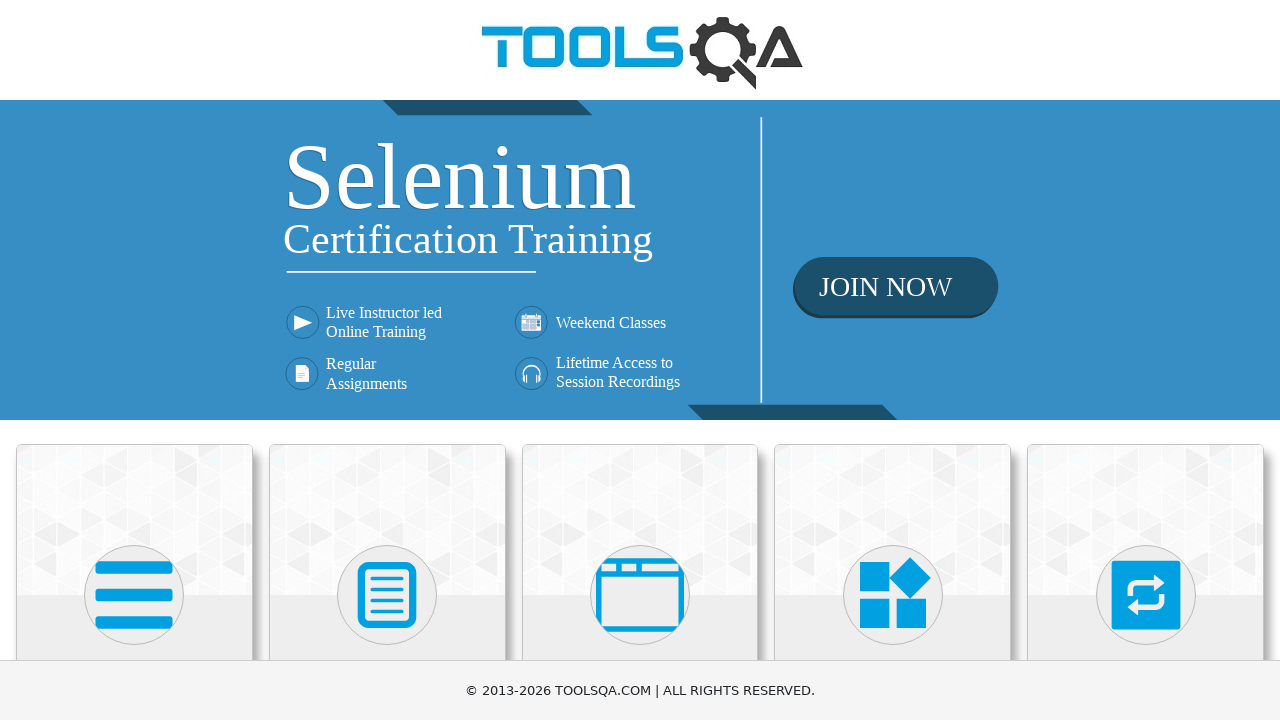

Scrolled down 350px to view Elements section
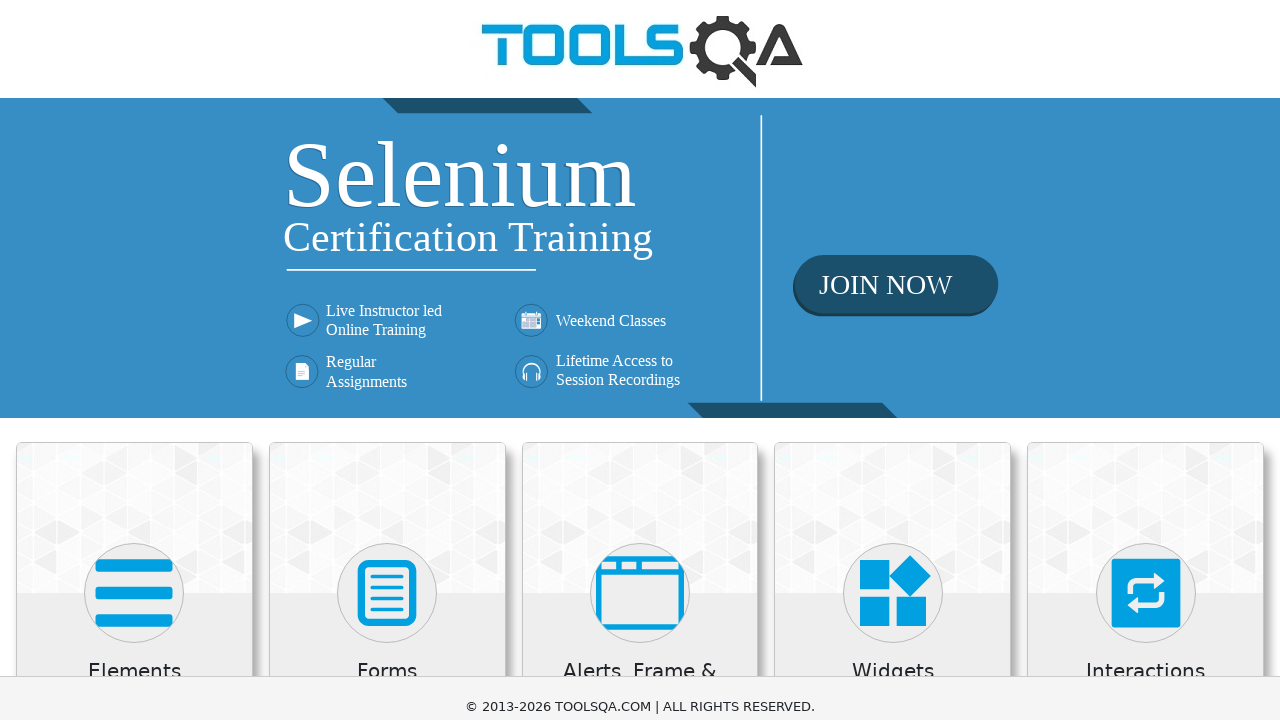

Clicked on Elements section at (134, 323) on xpath=//h5[normalize-space()='Elements']
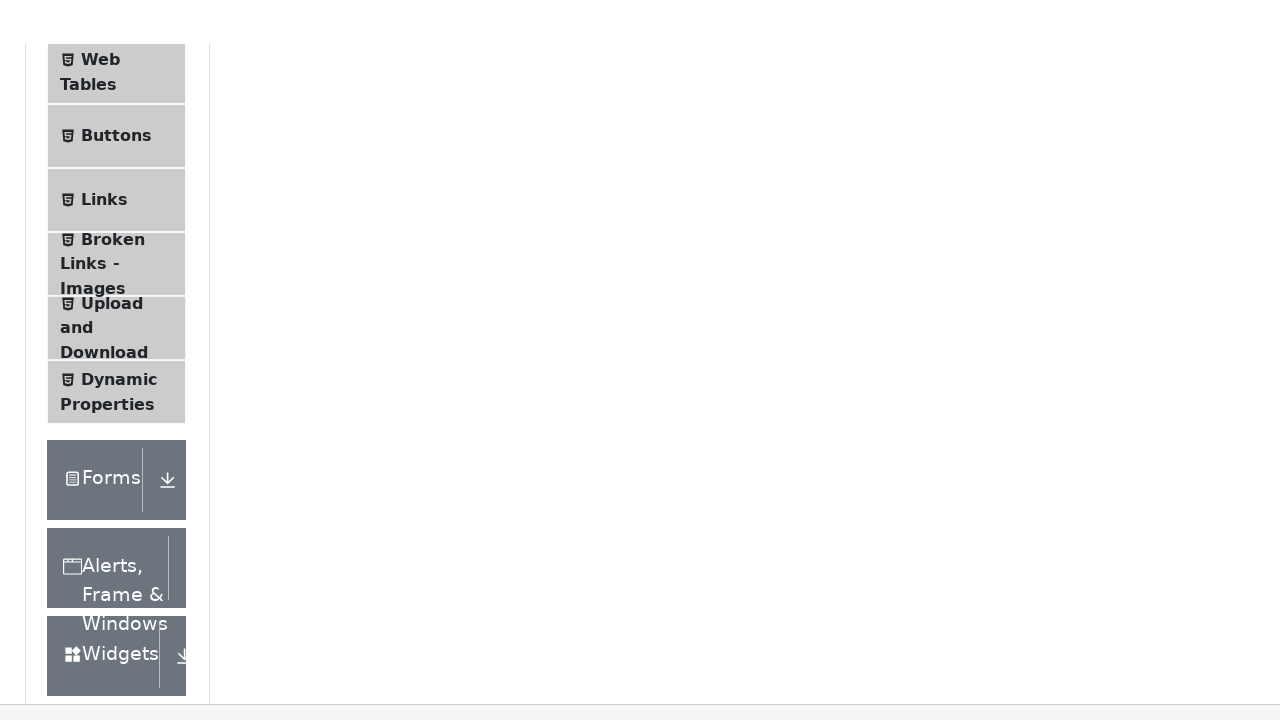

Clicked on Text Box menu item at (119, 261) on xpath=//span[text()='Text Box']
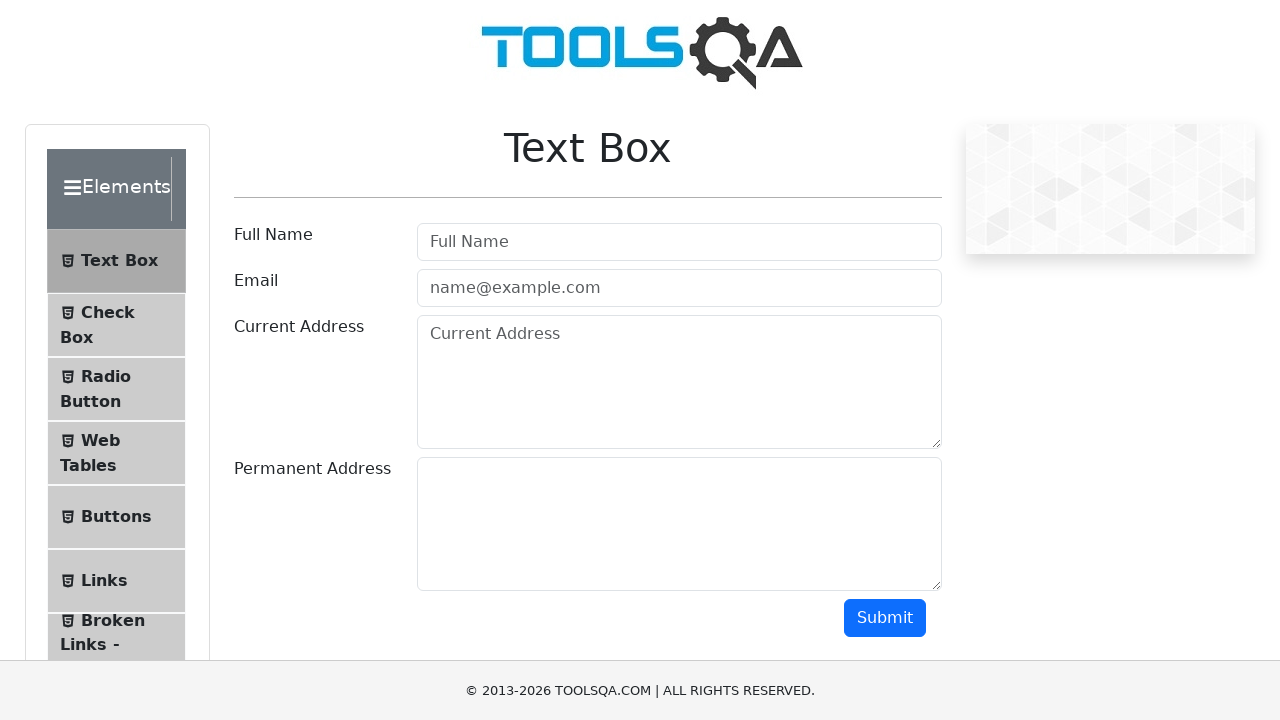

Filled in userName field with 'Popeye' on #userName
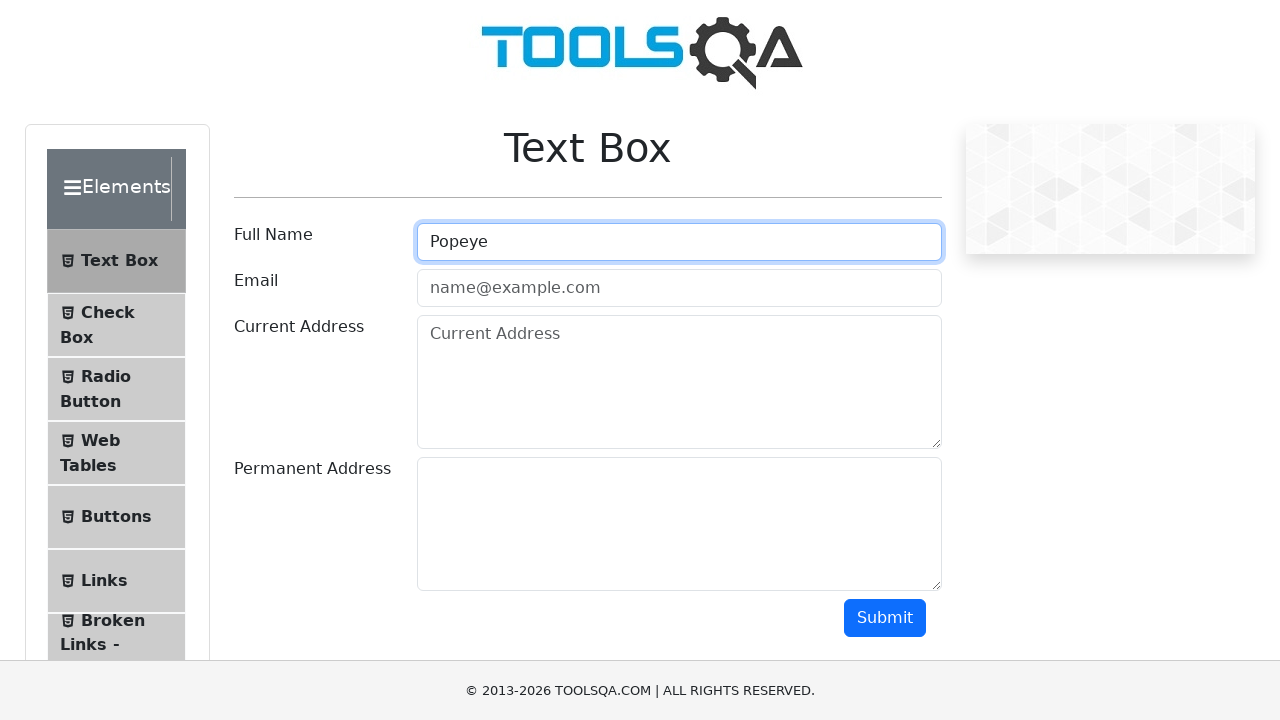

Filled in userEmail field with 'popeye@gmail.com' on #userEmail
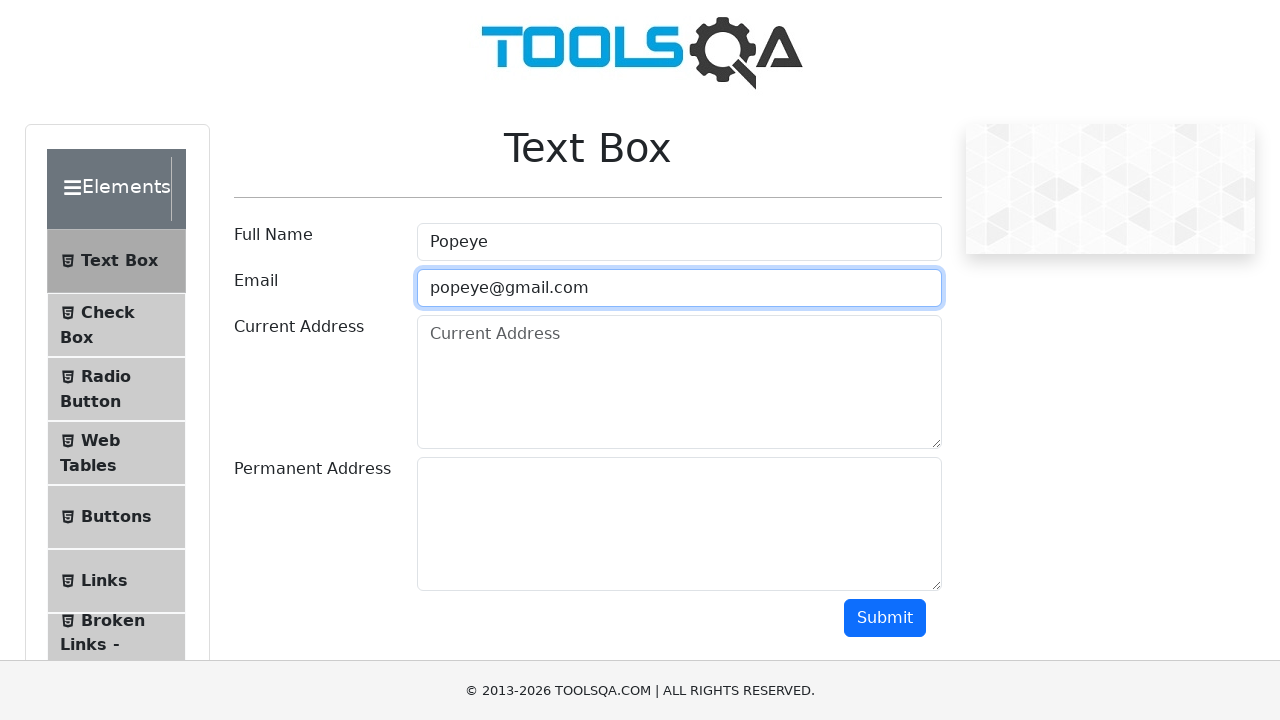

Filled in currentAddress field with 'GREENLAND' on #currentAddress
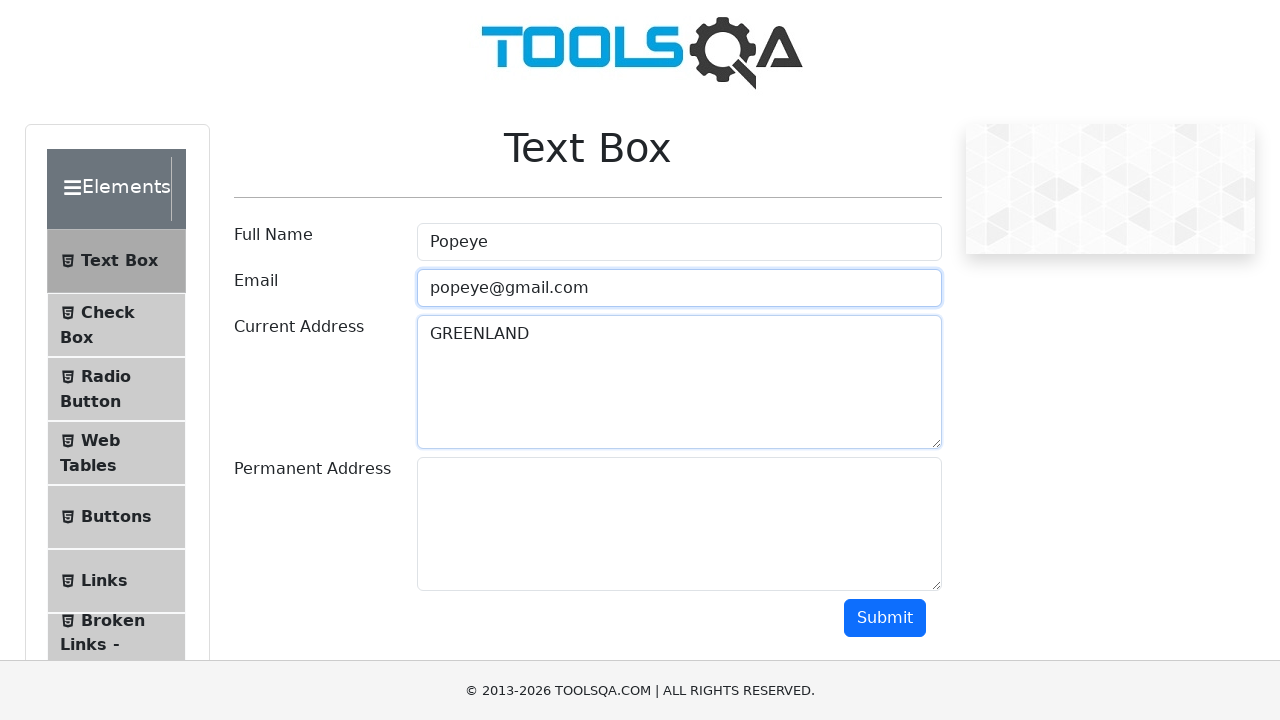

Filled in permanentAddress field with 'FRANCE' on #permanentAddress
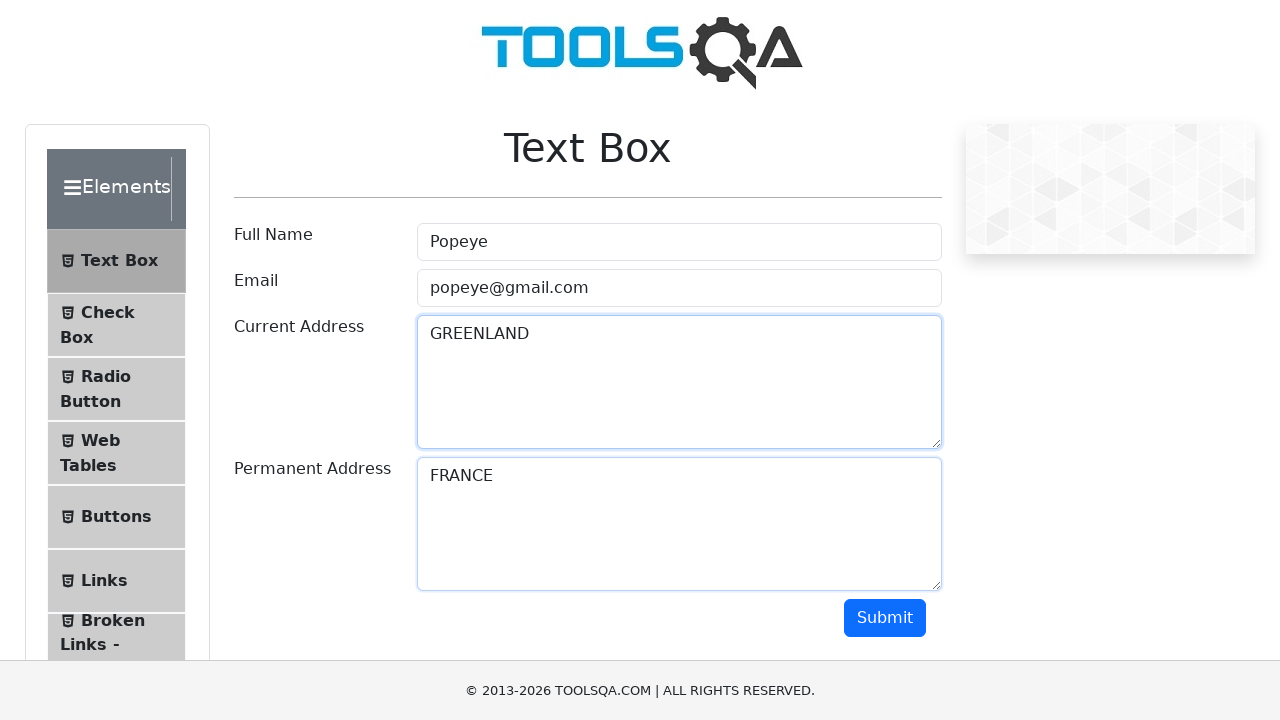

Scrolled down 350px to view submit button
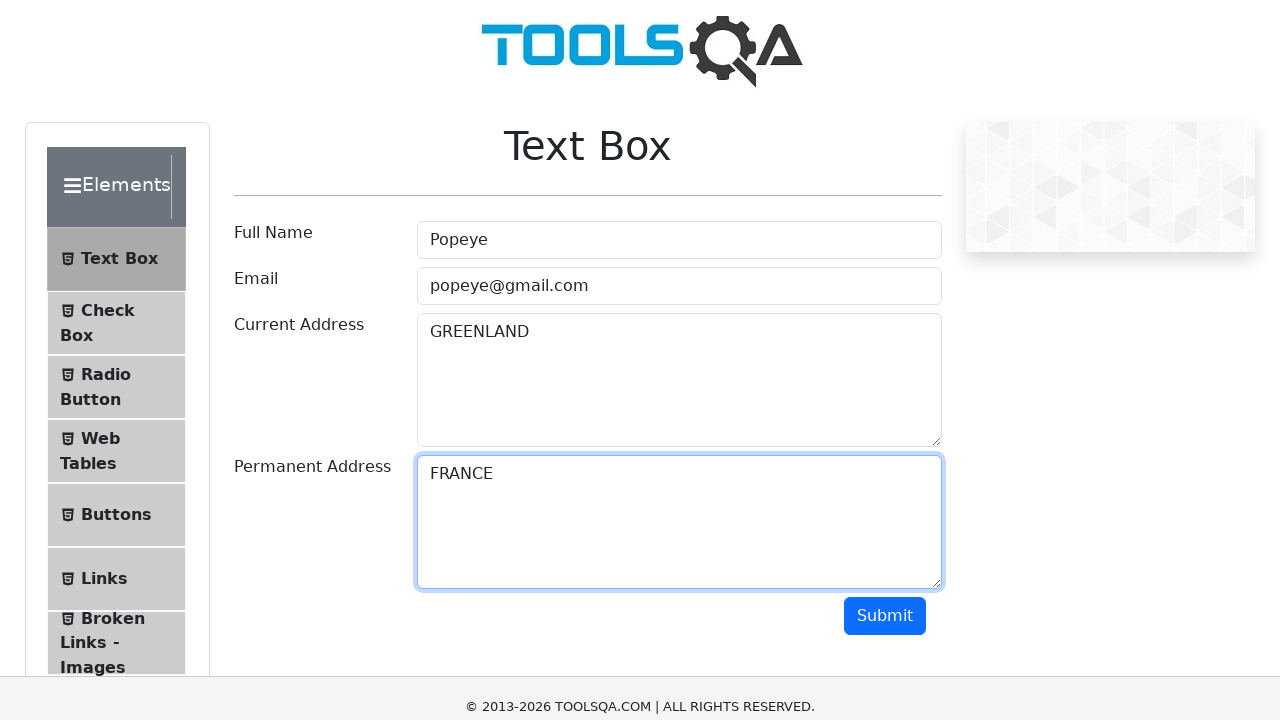

Clicked submit button to submit the form at (885, 268) on #submit
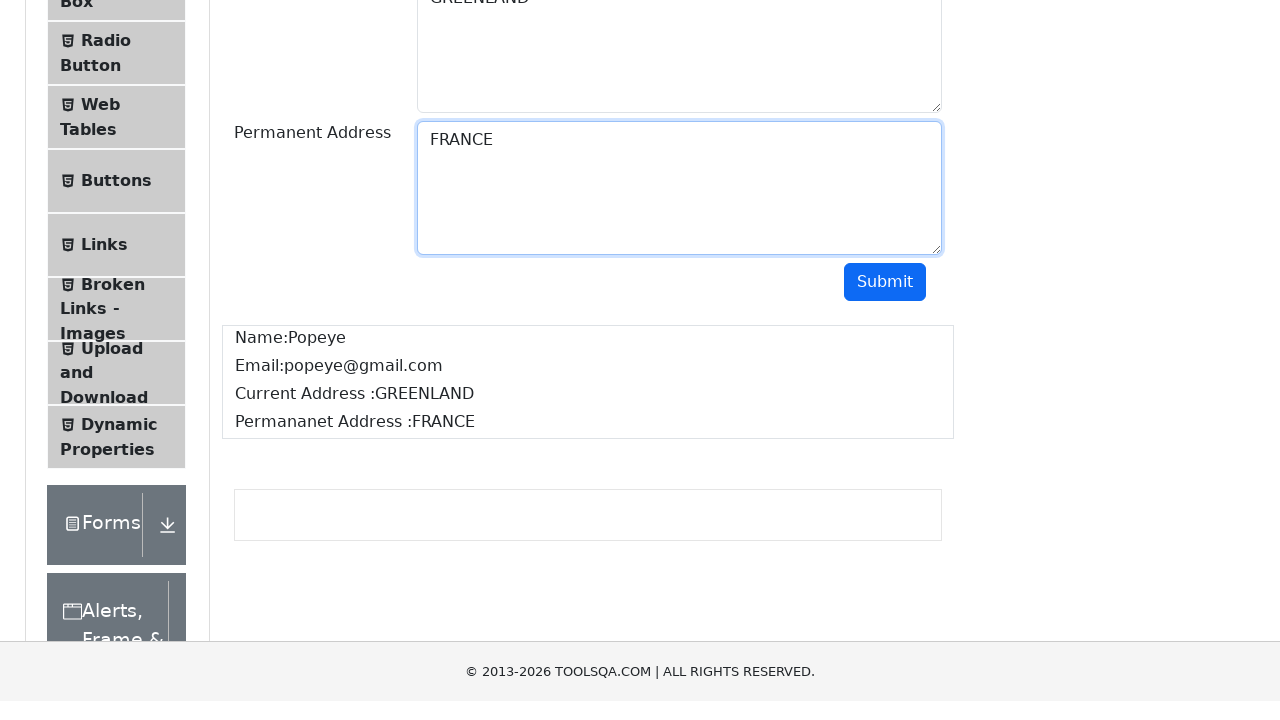

Form submission output appeared successfully
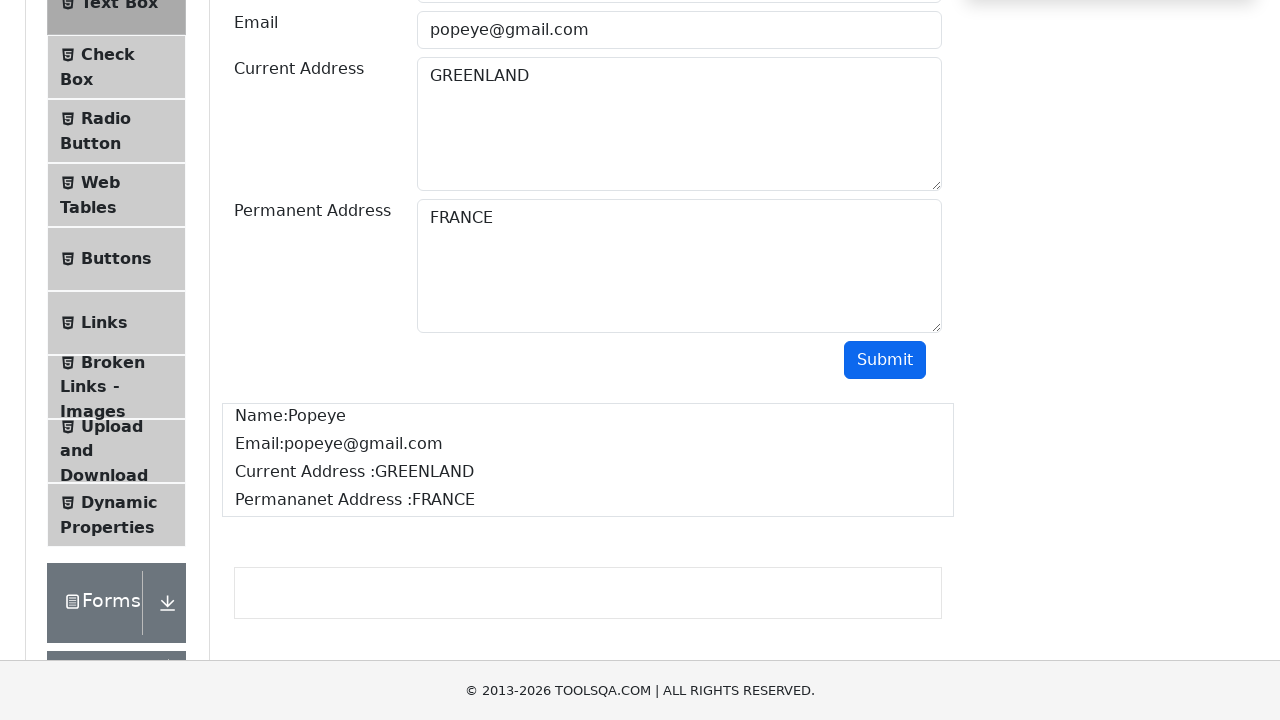

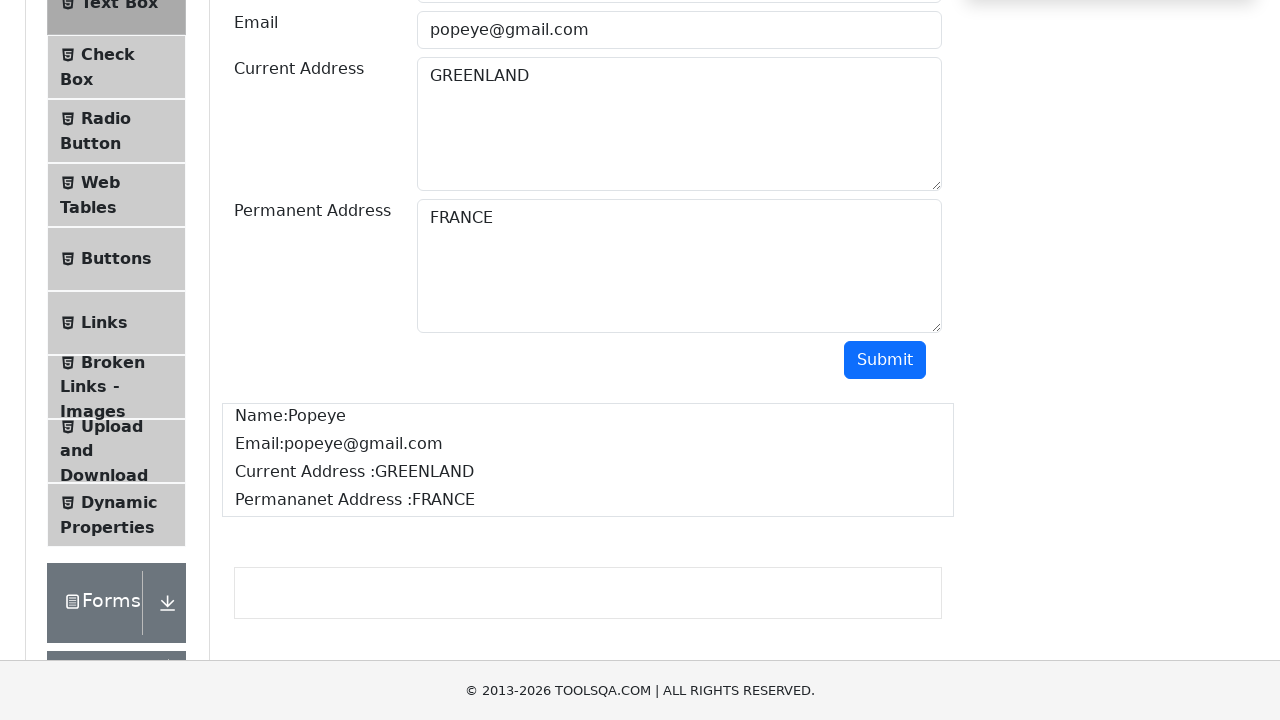